Tests customer logout functionality from the account page

Starting URL: https://www.globalsqa.com/angularJs-protractor/BankingProject/#/login

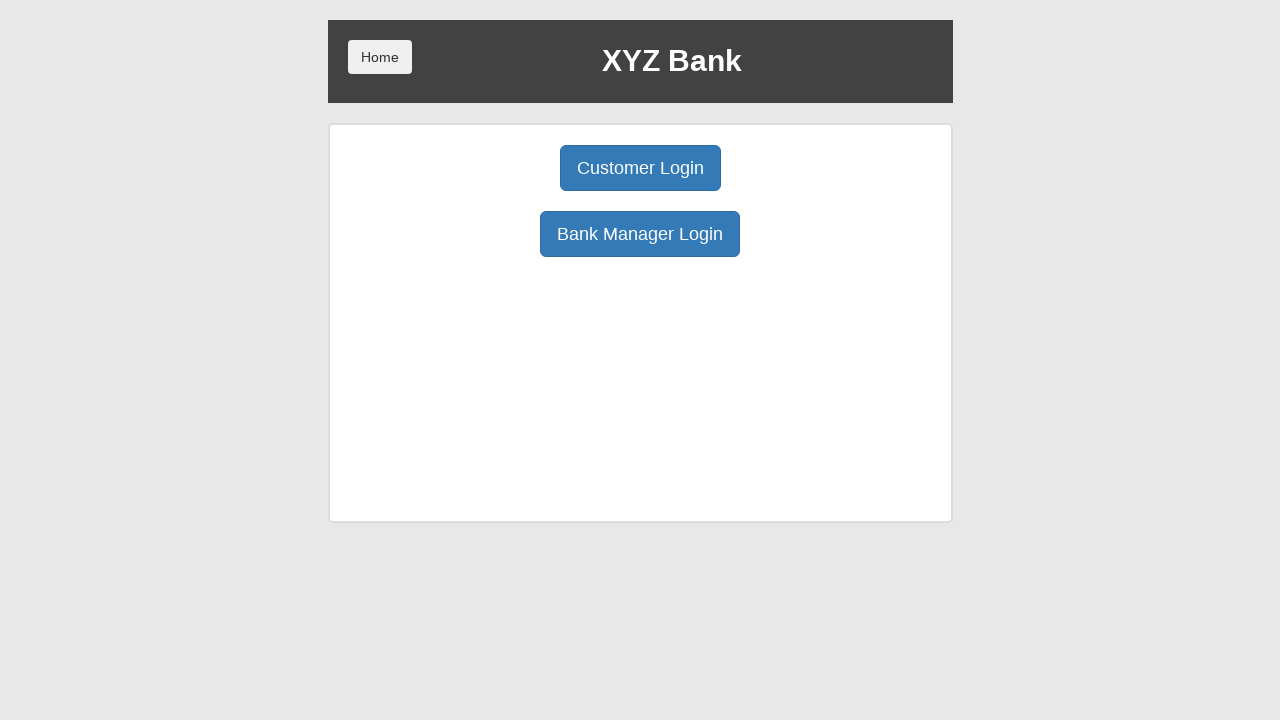

Clicked Customer Login button at (640, 168) on button:has-text('Customer Login')
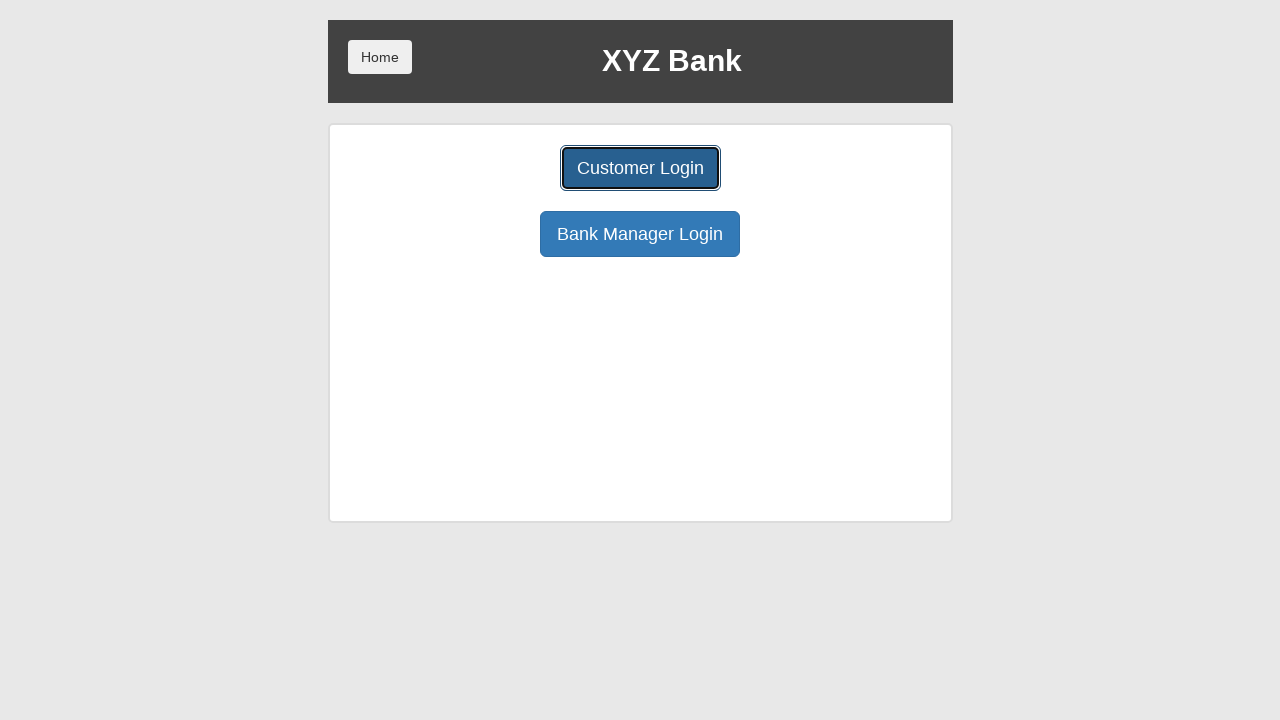

Customer selection dropdown loaded
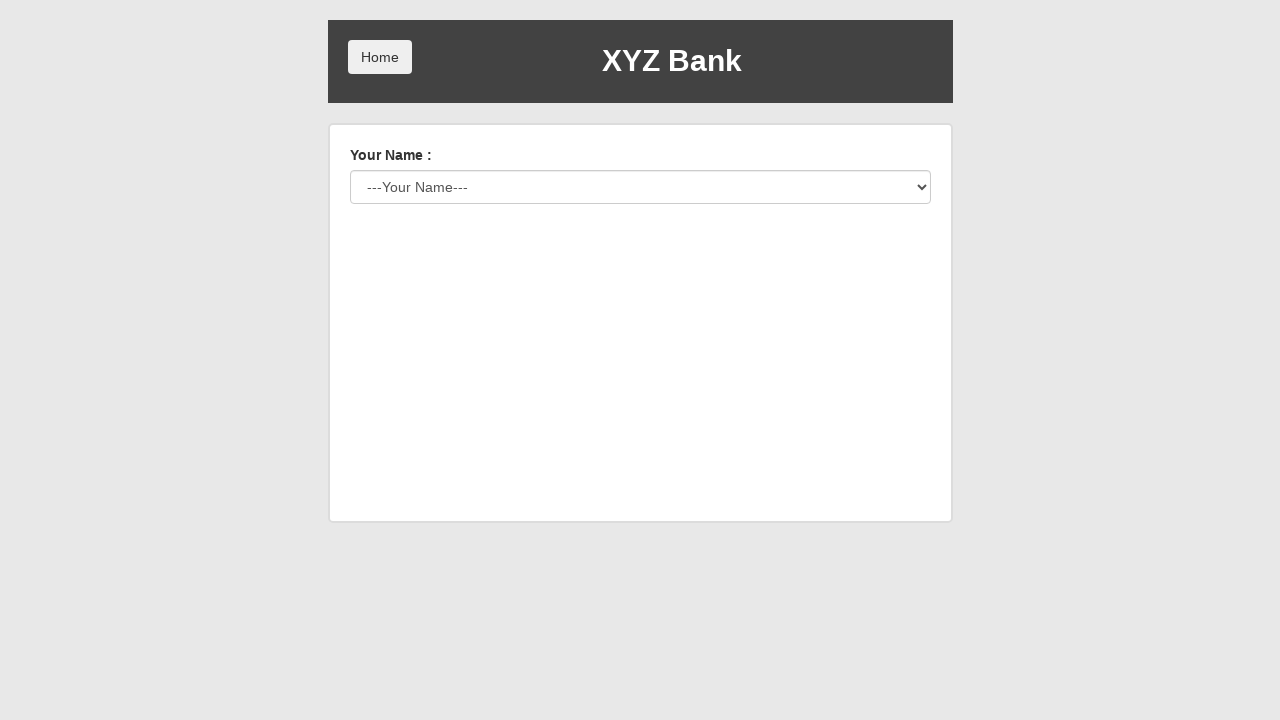

Selected customer 'Albus Dumbledore' from dropdown on select#userSelect
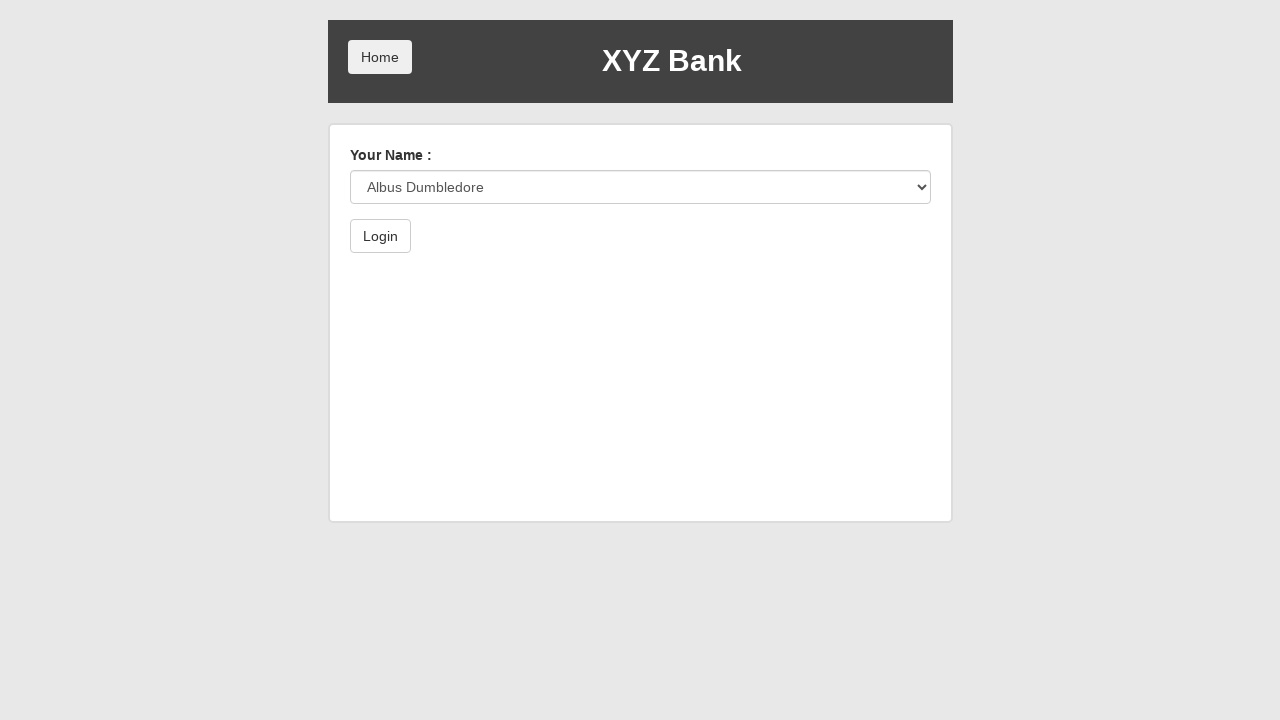

Clicked login submit button at (380, 236) on button[type='submit']
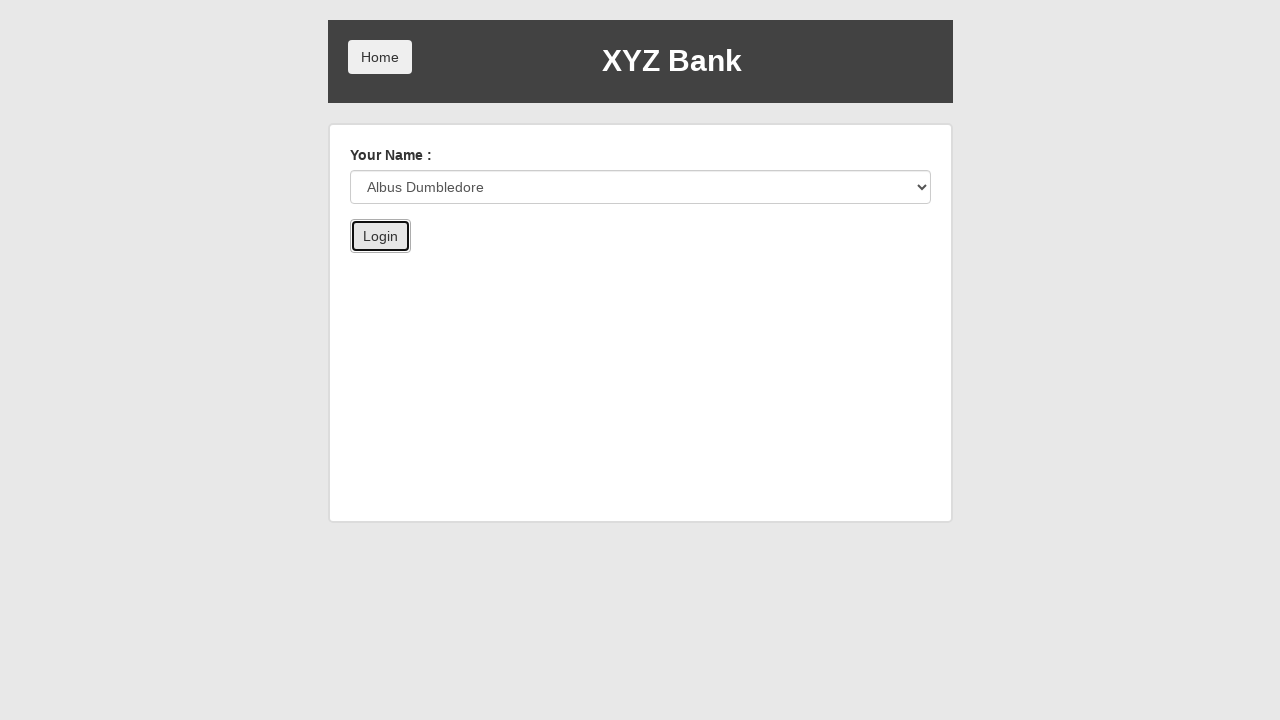

Account page loaded successfully
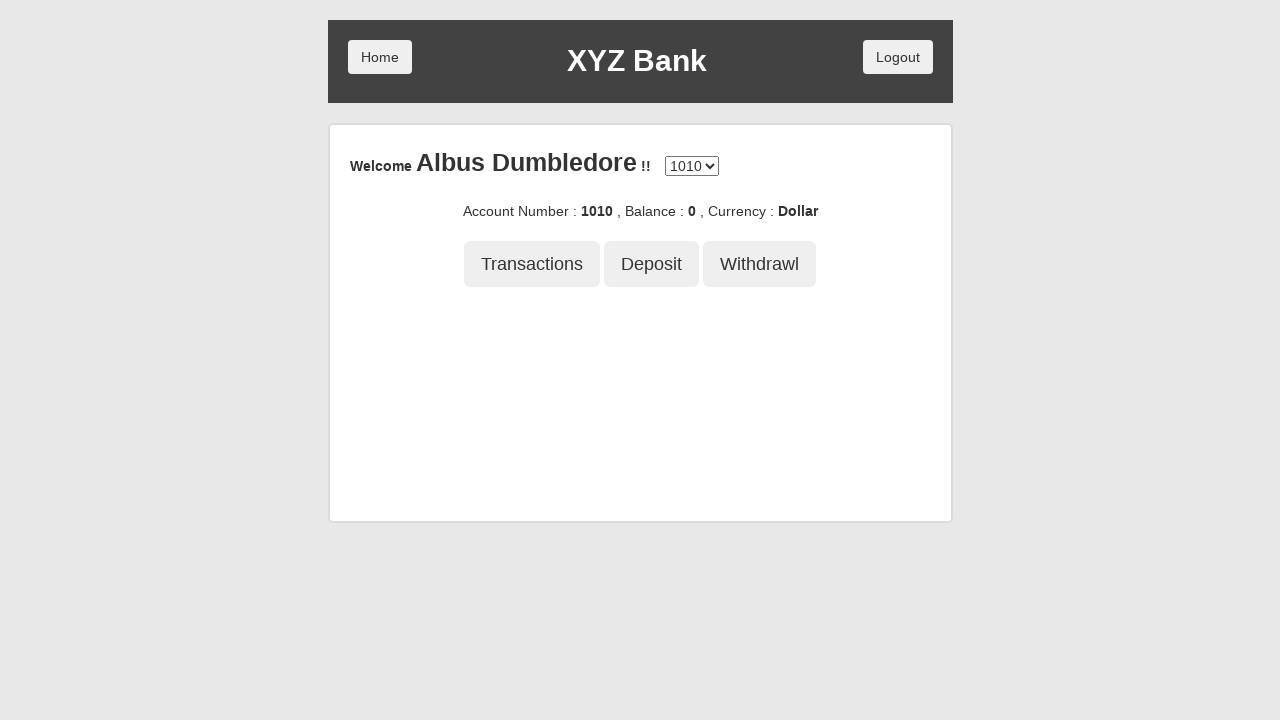

Clicked Logout button to test customer logout functionality at (898, 57) on button.logout
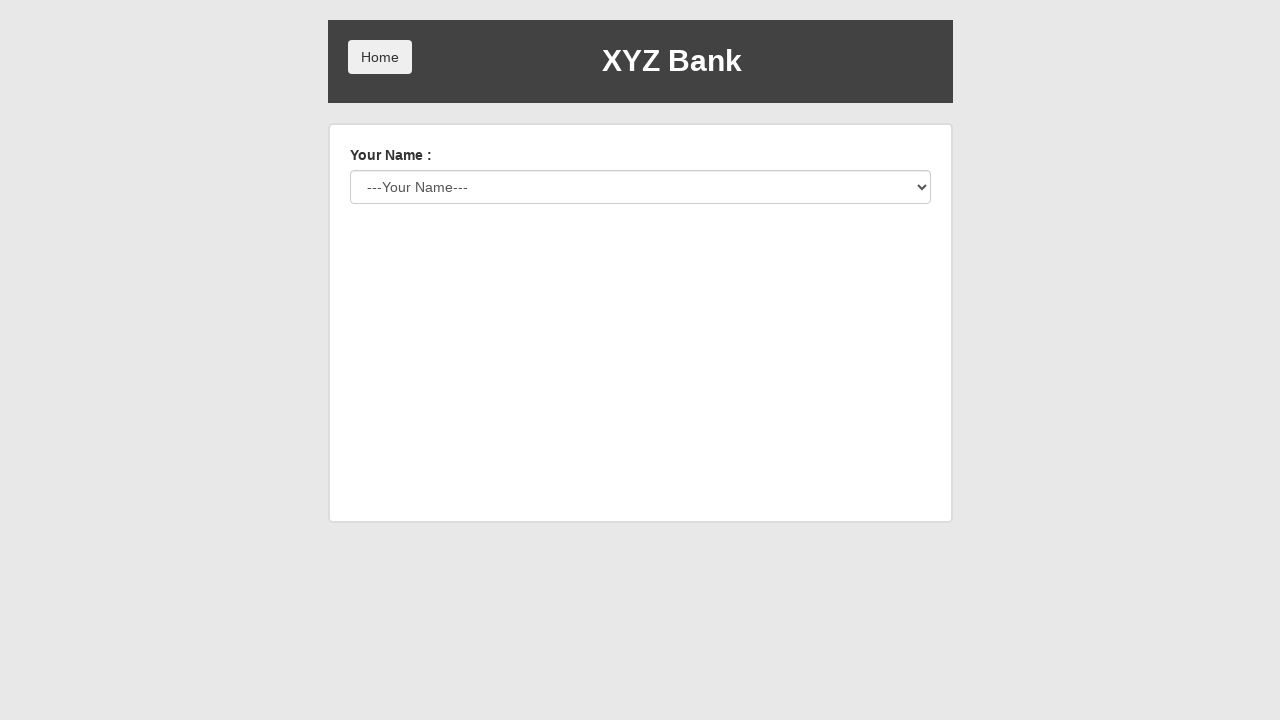

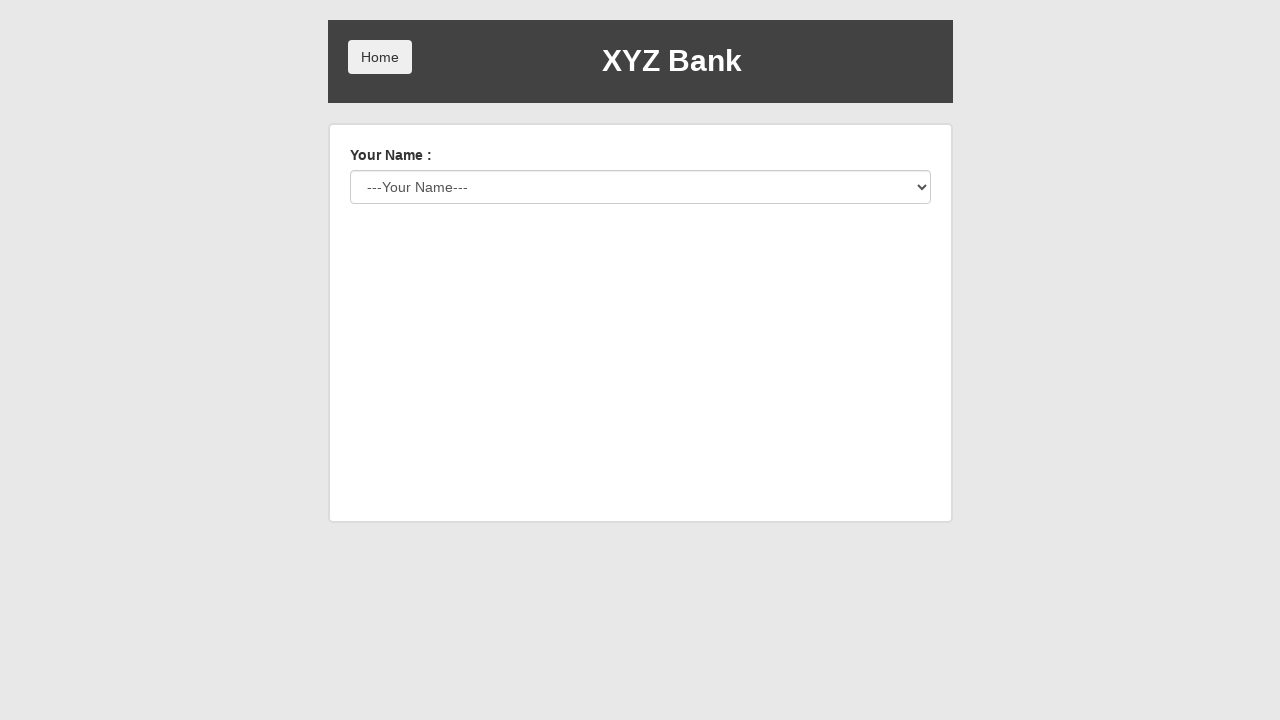